Tests a form that requires calculating the sum of two displayed numbers and selecting the result from a dropdown menu before submitting

Starting URL: http://suninjuly.github.io/selects1.html

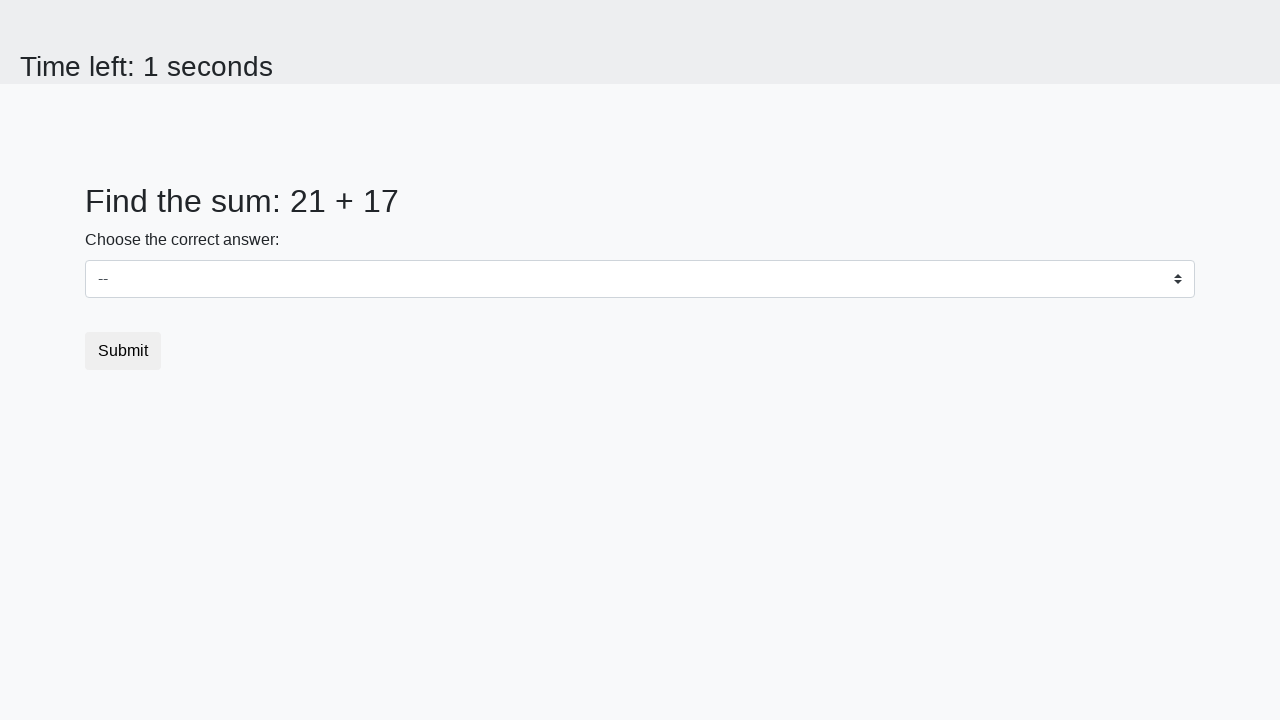

Retrieved first number from #num1 element
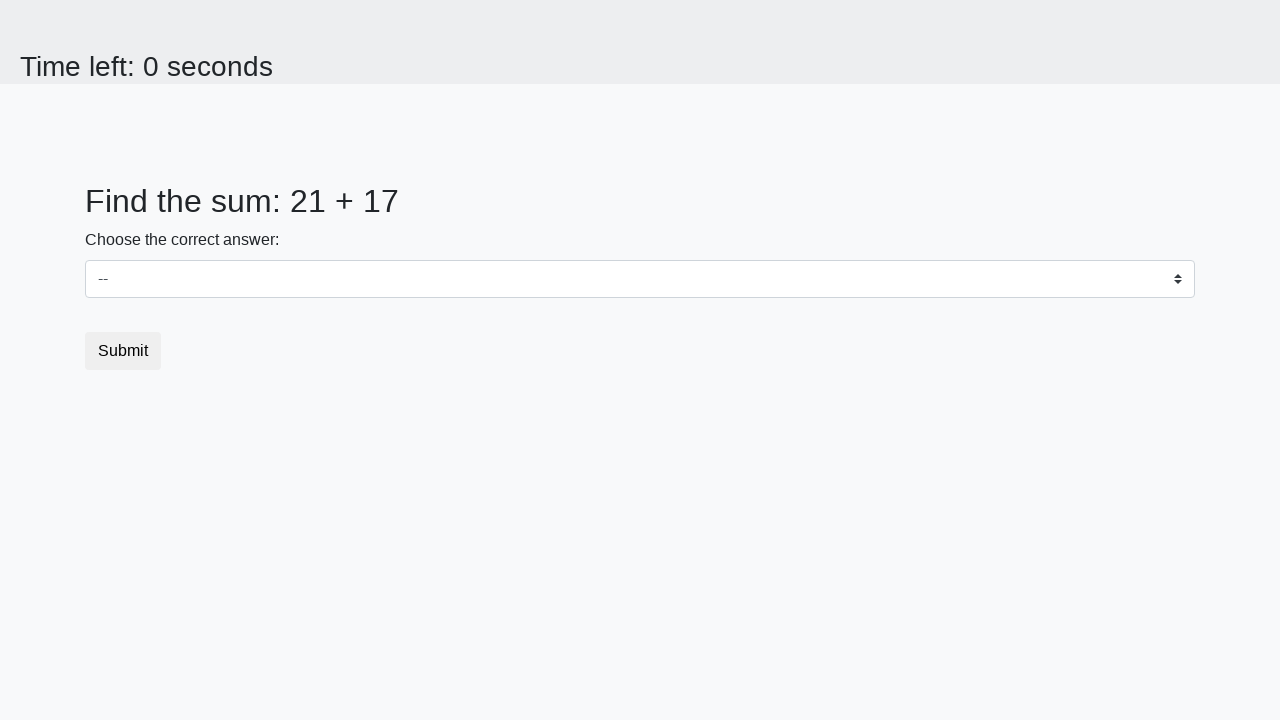

Retrieved second number from #num2 element
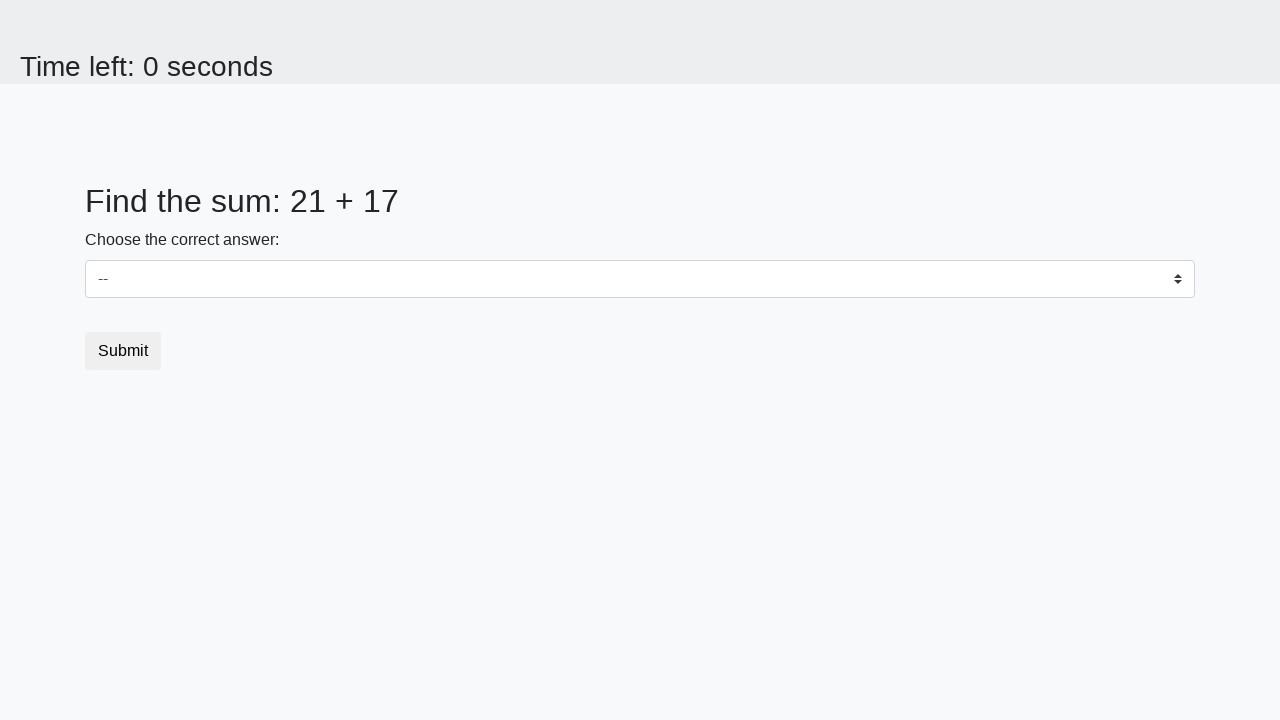

Calculated sum of the two numbers: 38
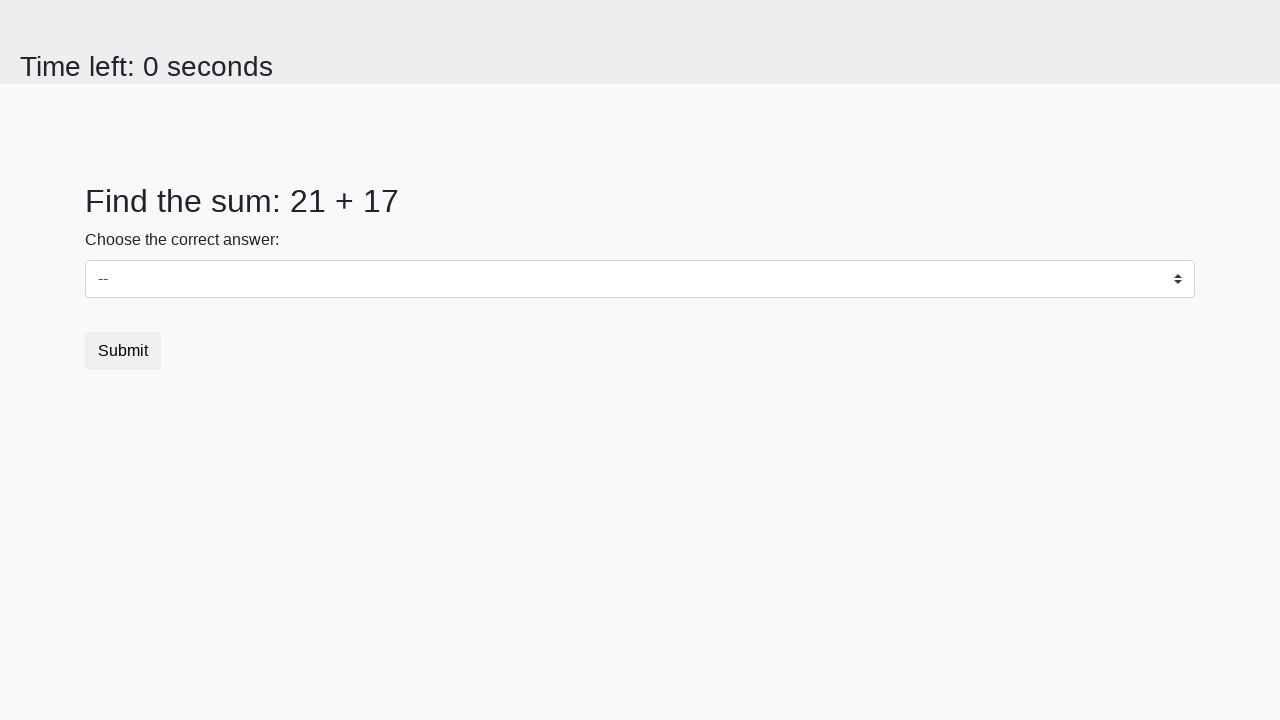

Selected sum value '38' from dropdown menu on select
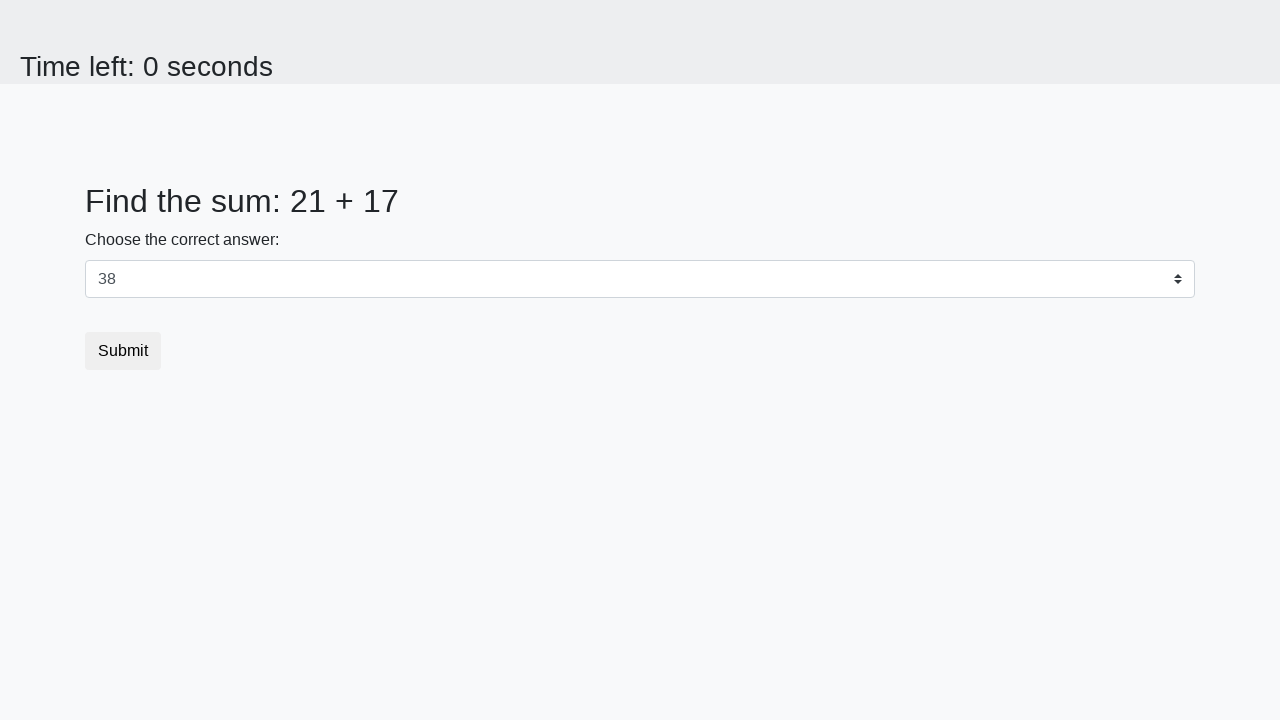

Clicked submit button to submit the form at (123, 351) on button.btn
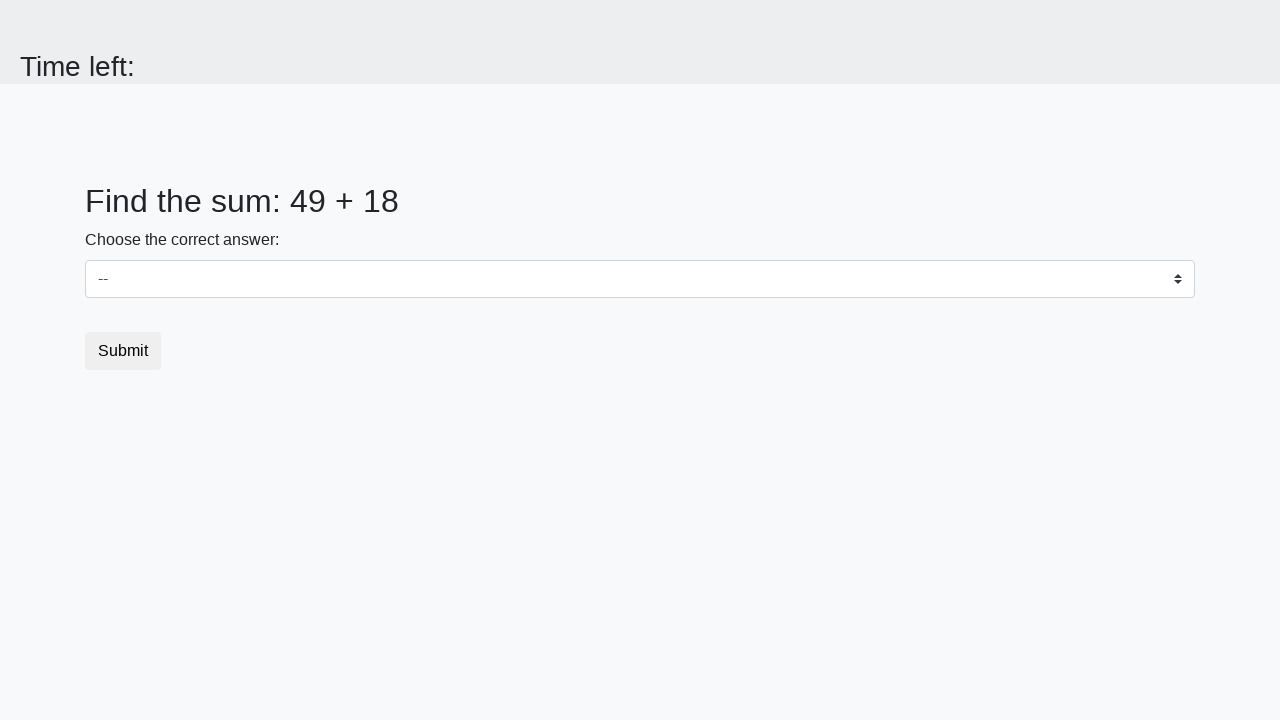

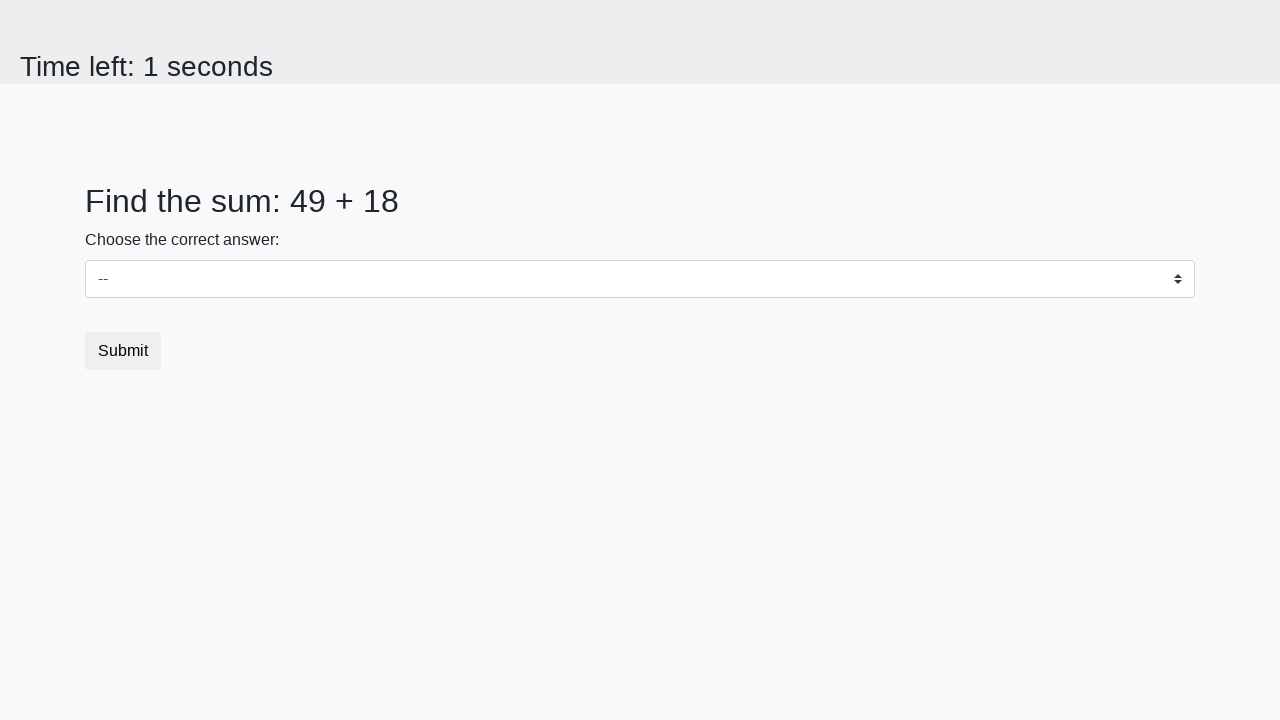